Validates that the browser navigates to the correct URL by comparing current URL with expected URL

Starting URL: https://rahulshettyacademy.com/AutomationPractice/

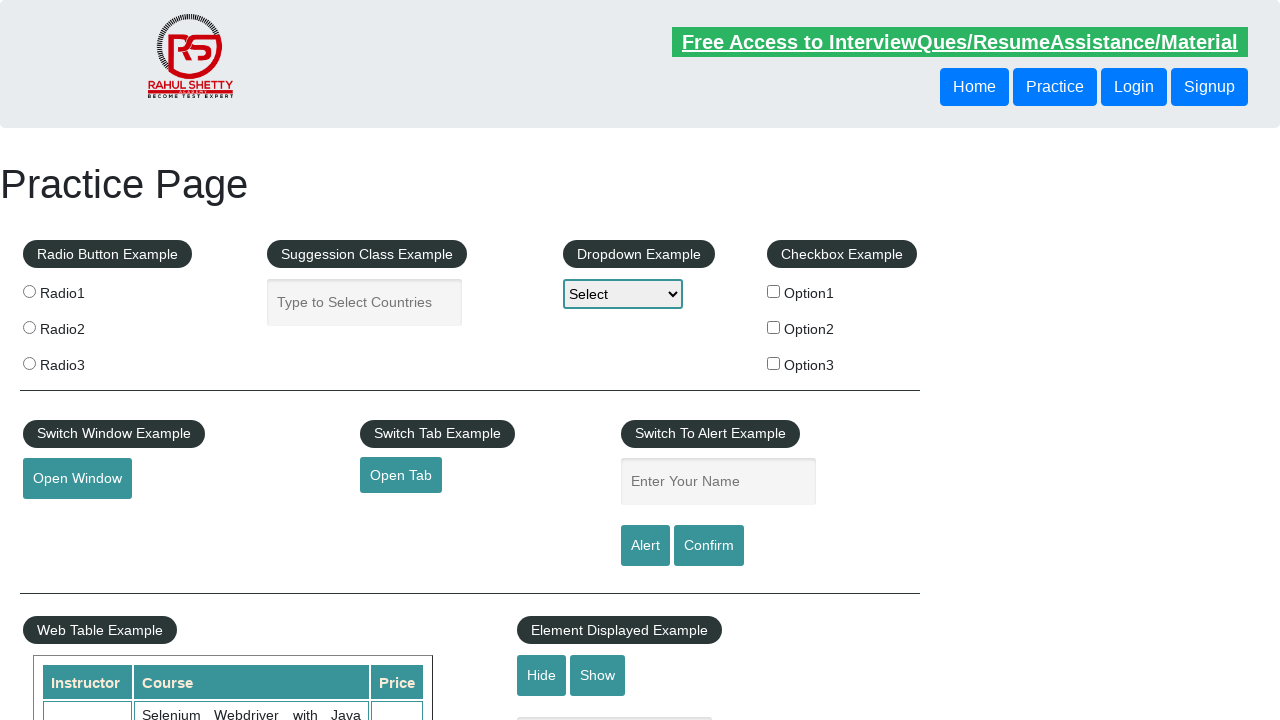

Navigated to https://rahulshettyacademy.com/AutomationPractice/
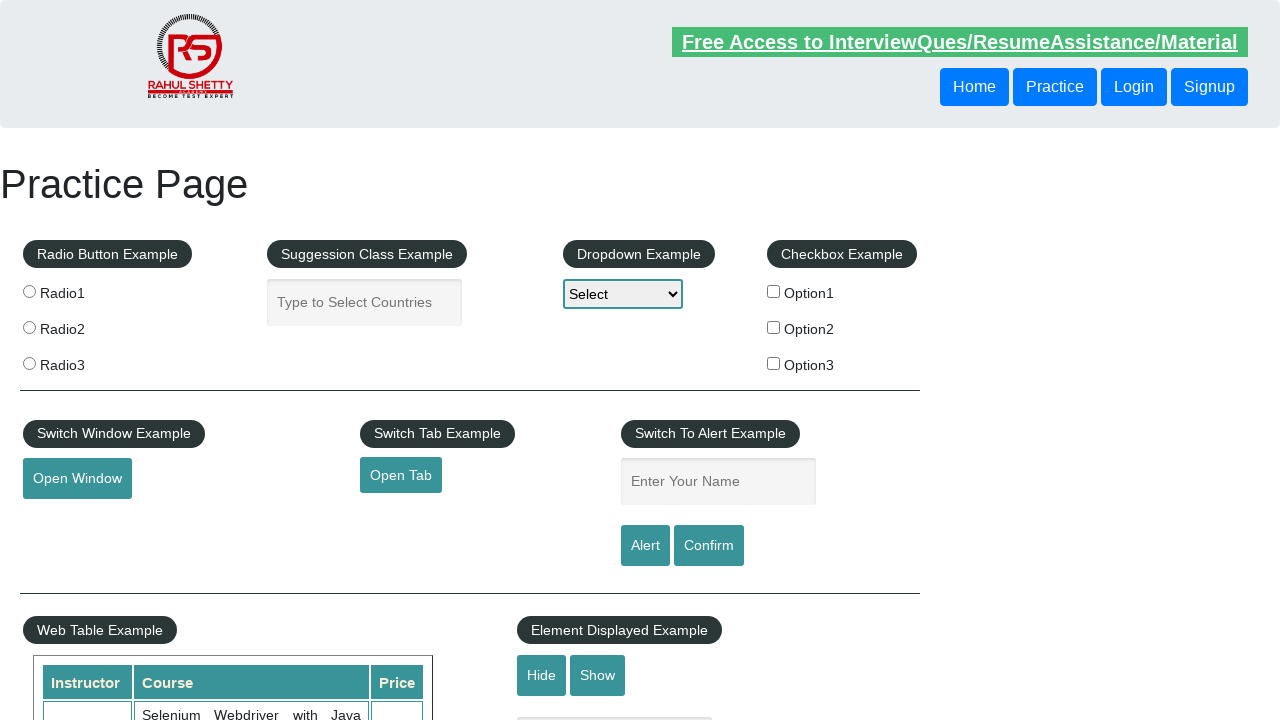

Verified current URL matches expected URL
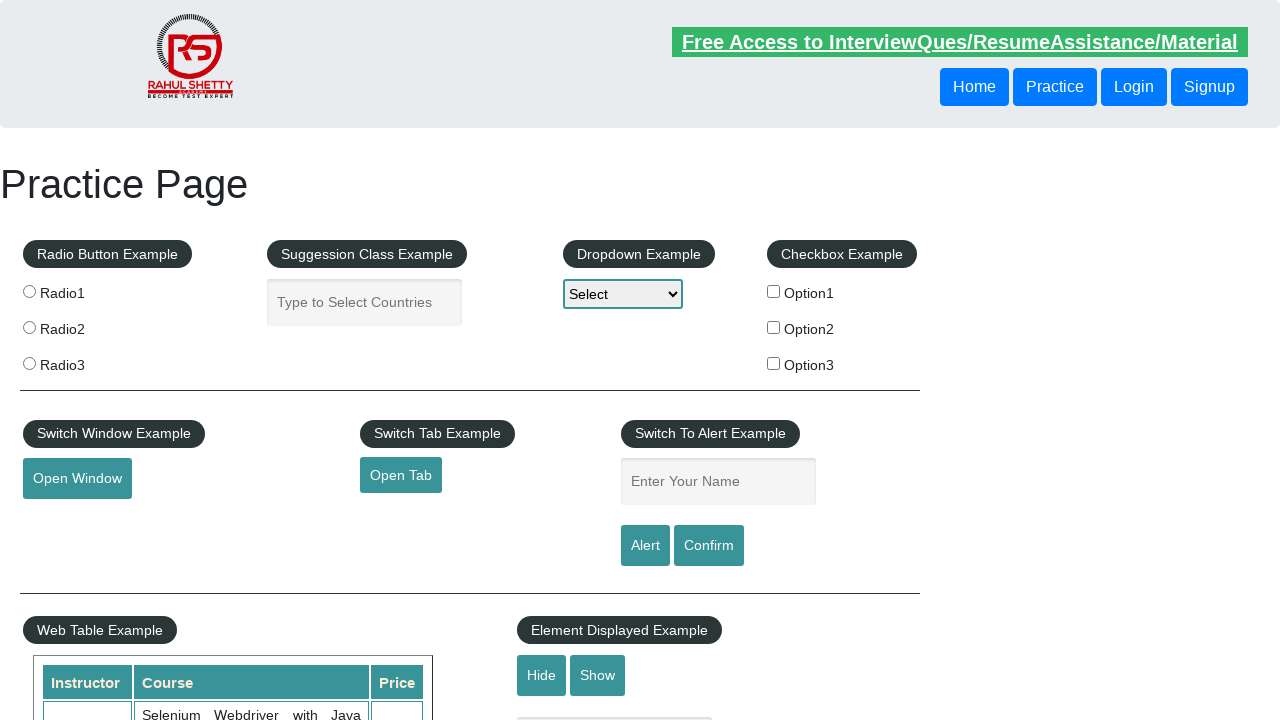

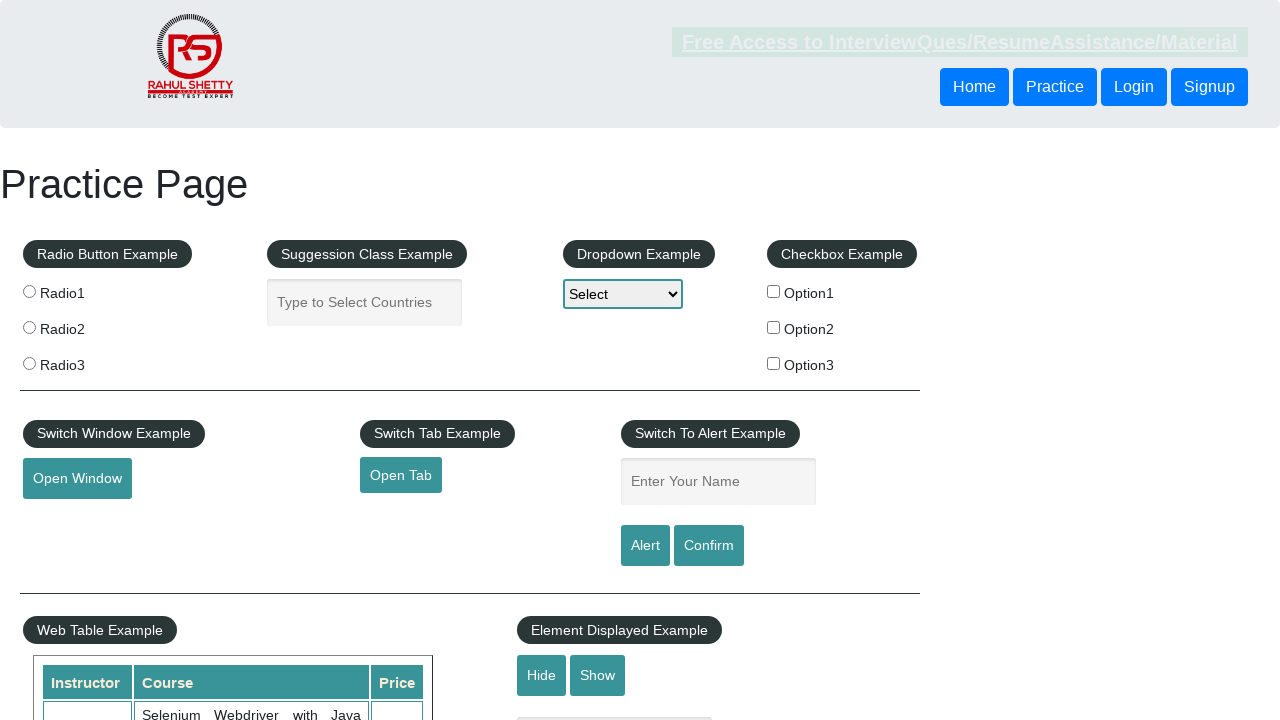